Tests prompt alert handling by entering text and accepting the prompt

Starting URL: https://demoqa.com/alerts

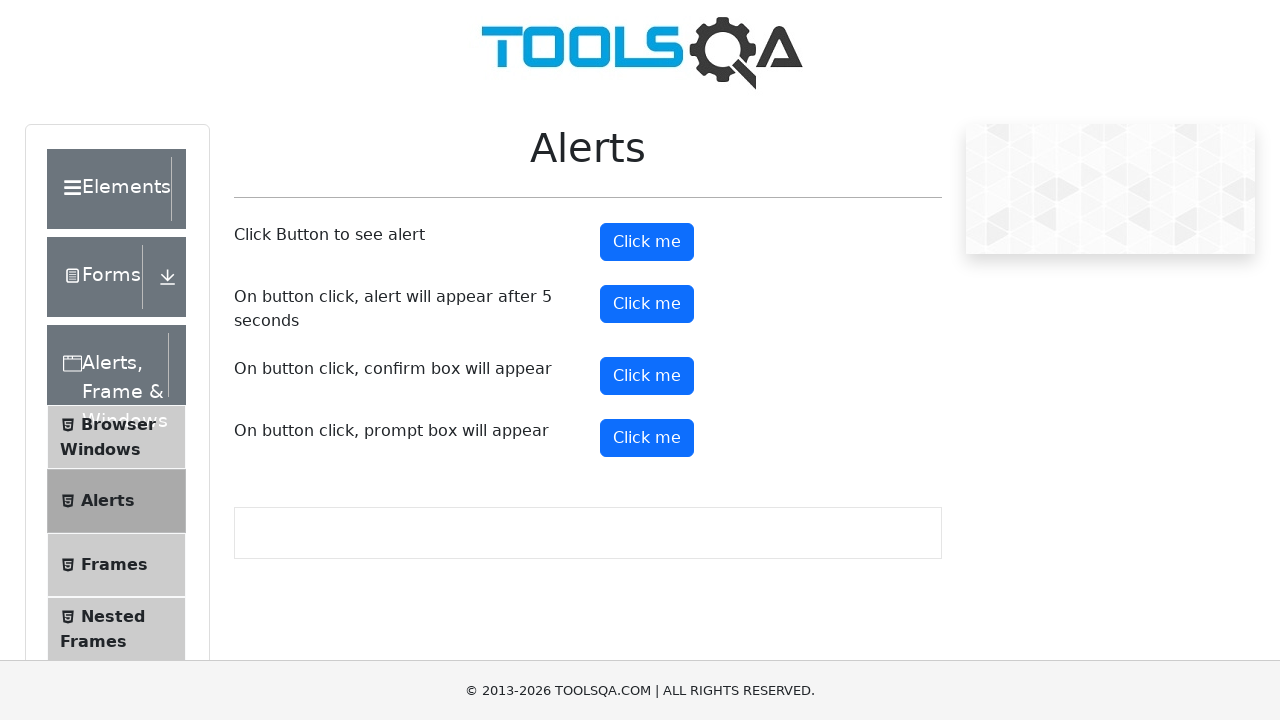

Set up dialog handler to accept prompt with text 'TestUser'
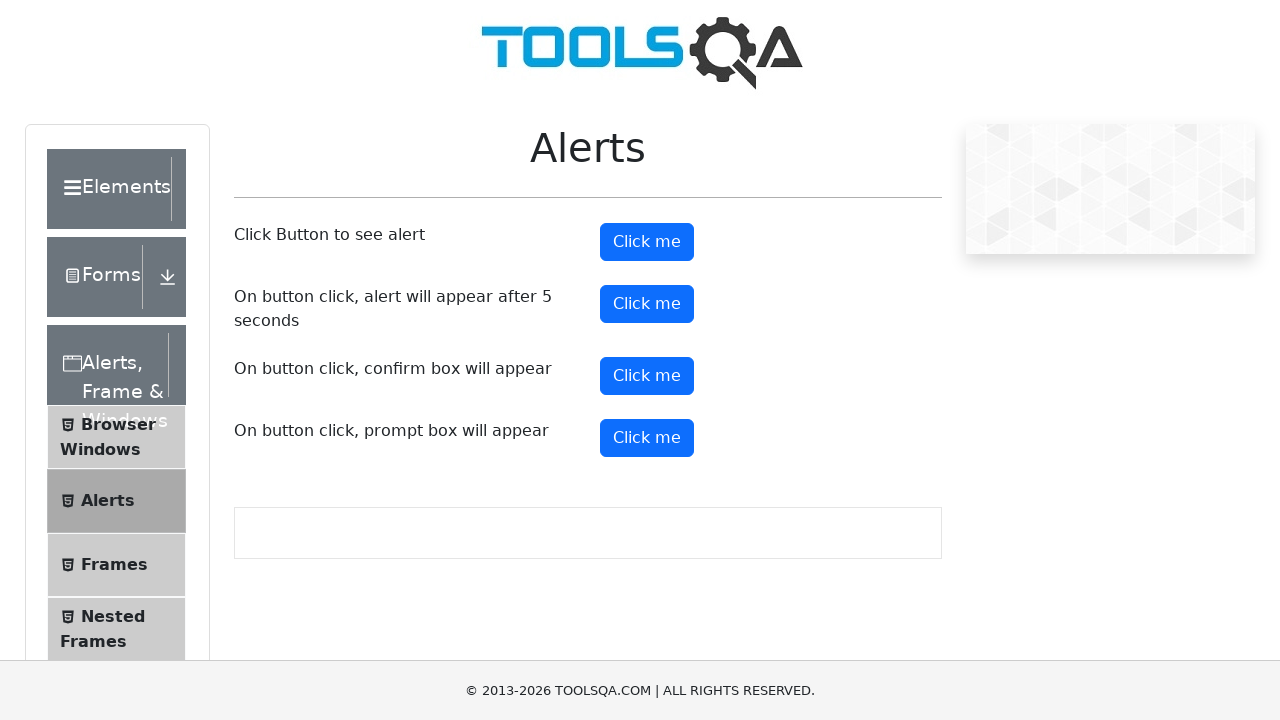

Clicked prompt button to trigger alert at (647, 438) on button#promtButton
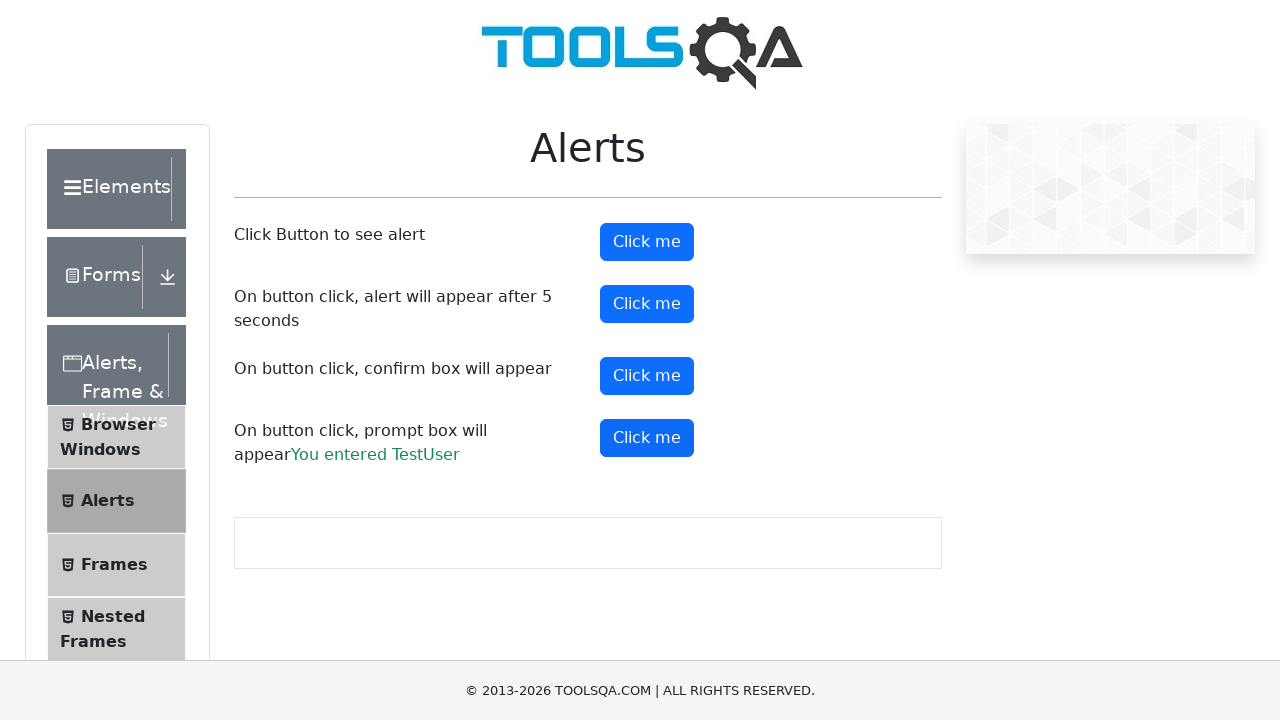

Prompt result message appeared on page
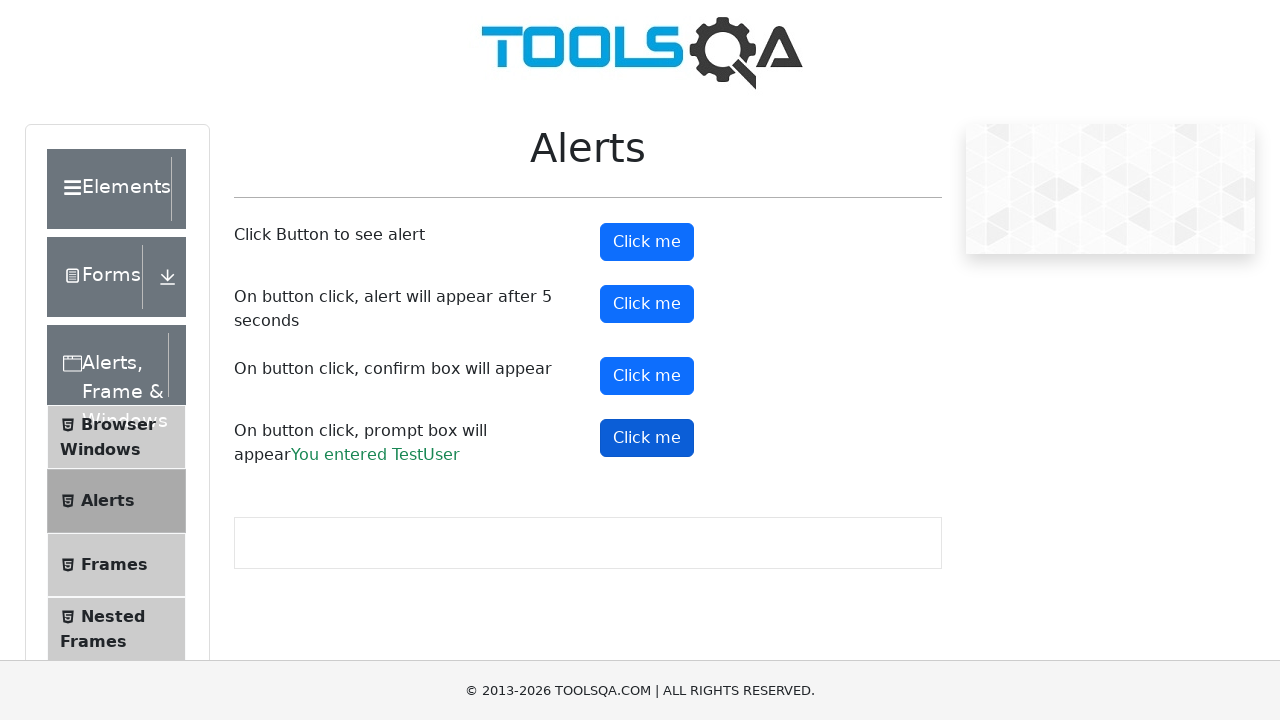

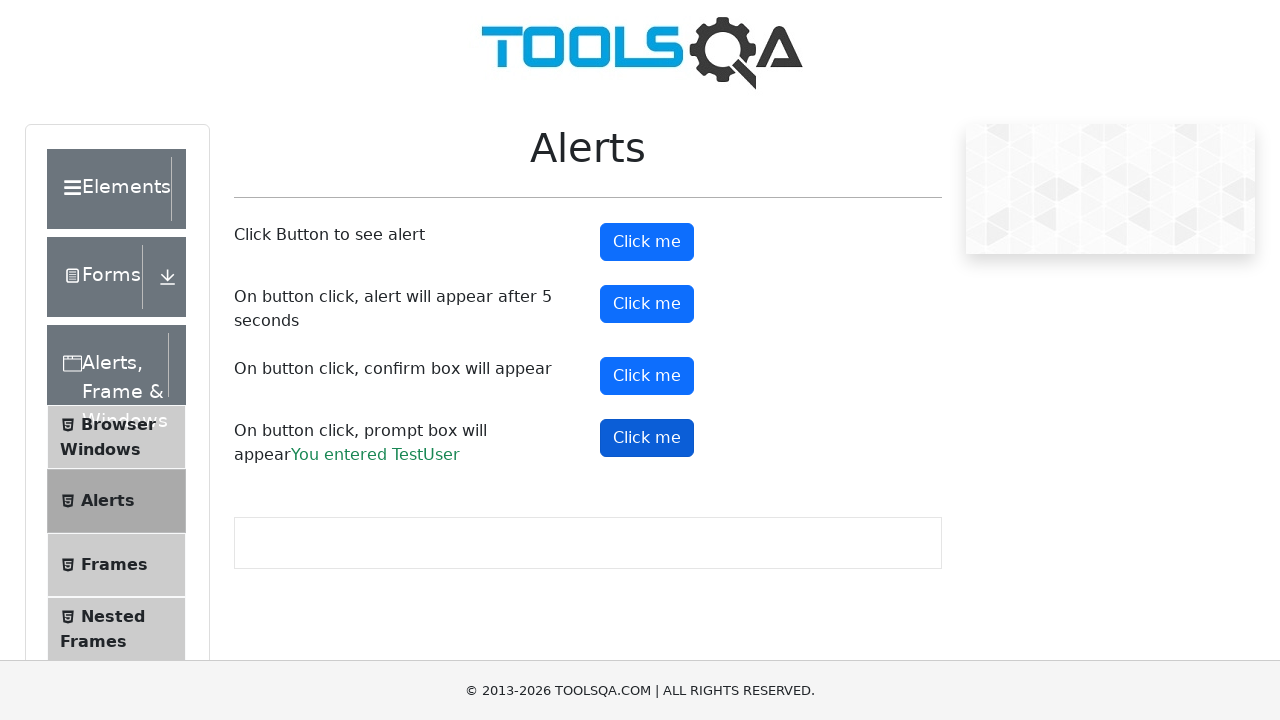